Navigates to a financial company valuation page and removes modal overlays to make the content accessible

Starting URL: https://www.touzid.com/company/dnp.html#/sh600585

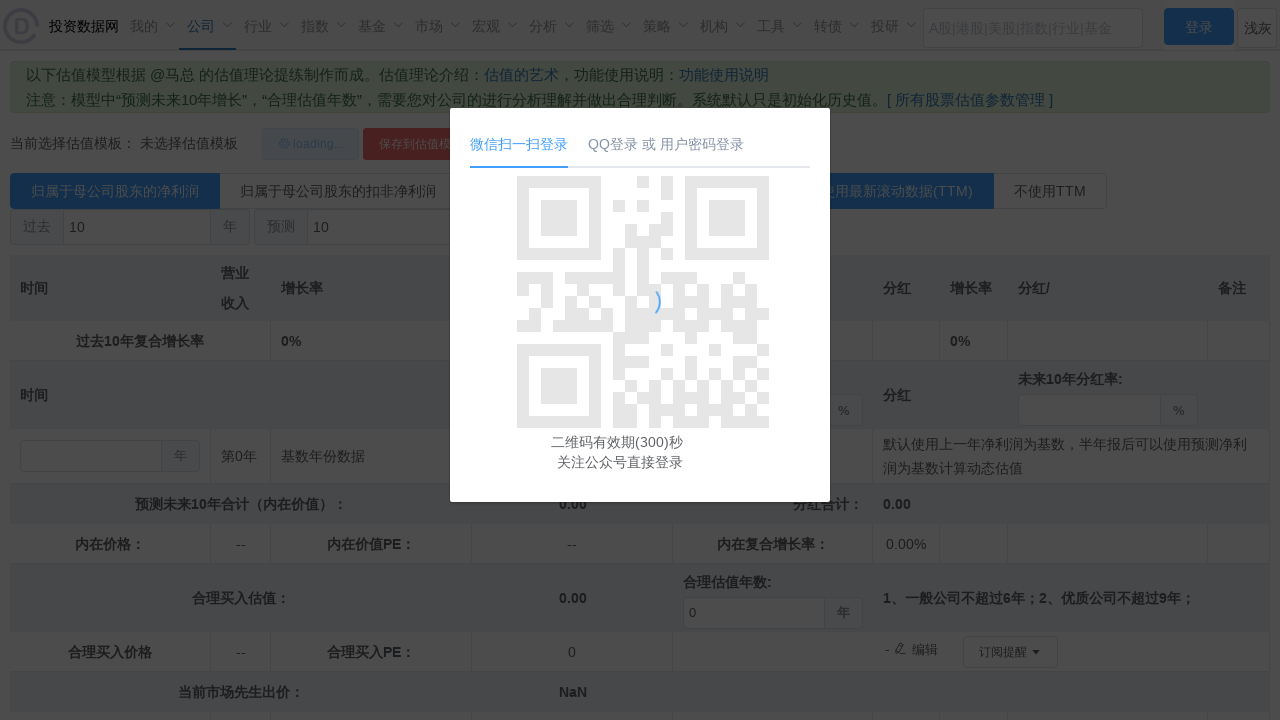

Waited 2 seconds for page to load
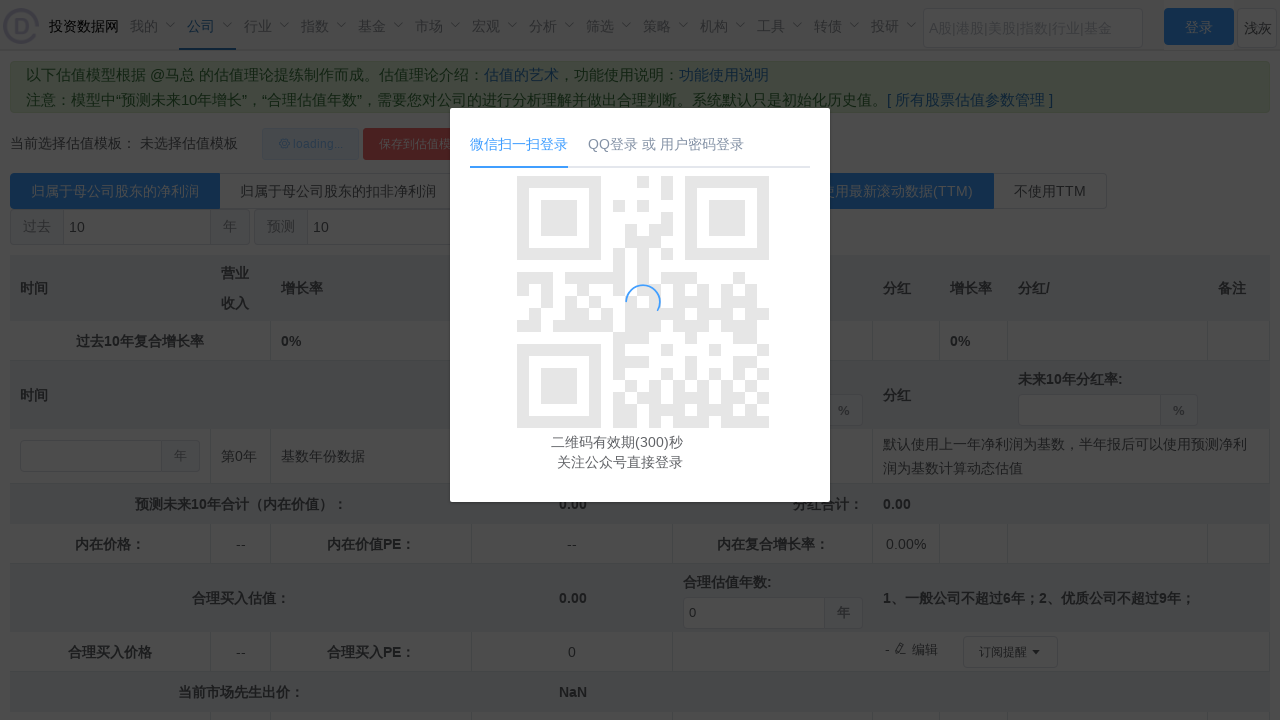

Executed JavaScript to remove modal overlays and enable scrolling
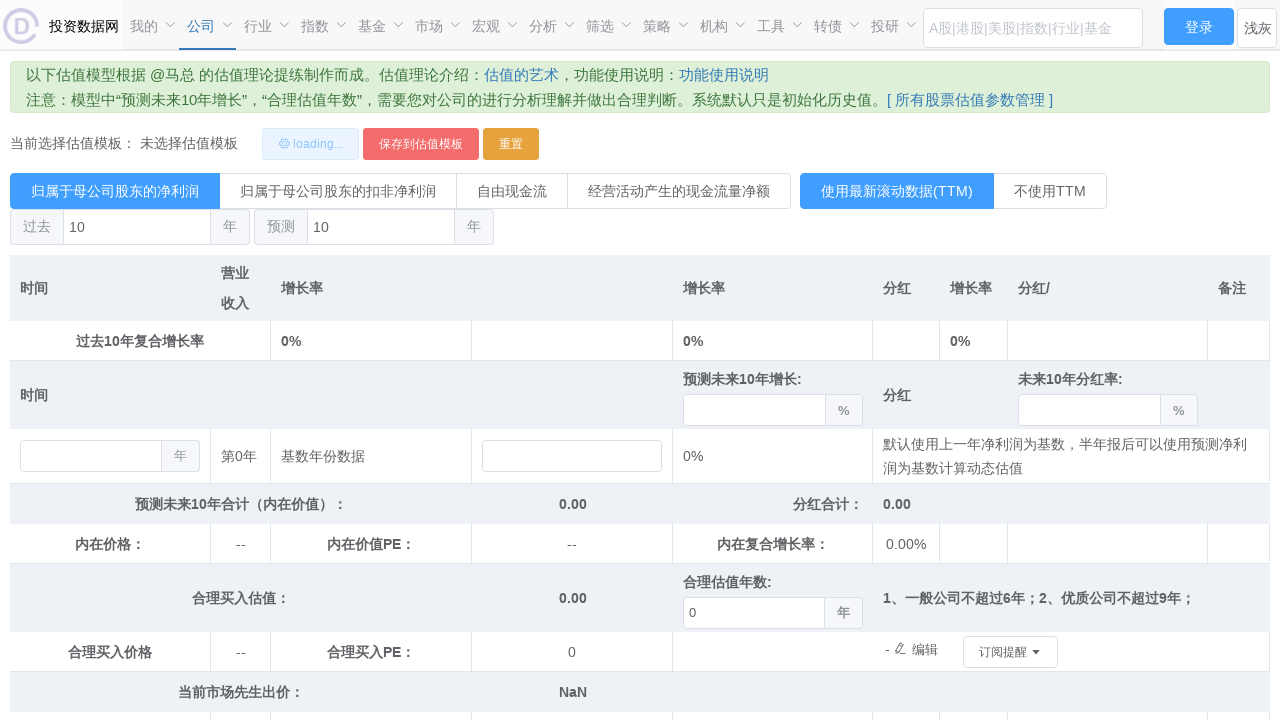

Waited 1 second for modal removal changes to take effect
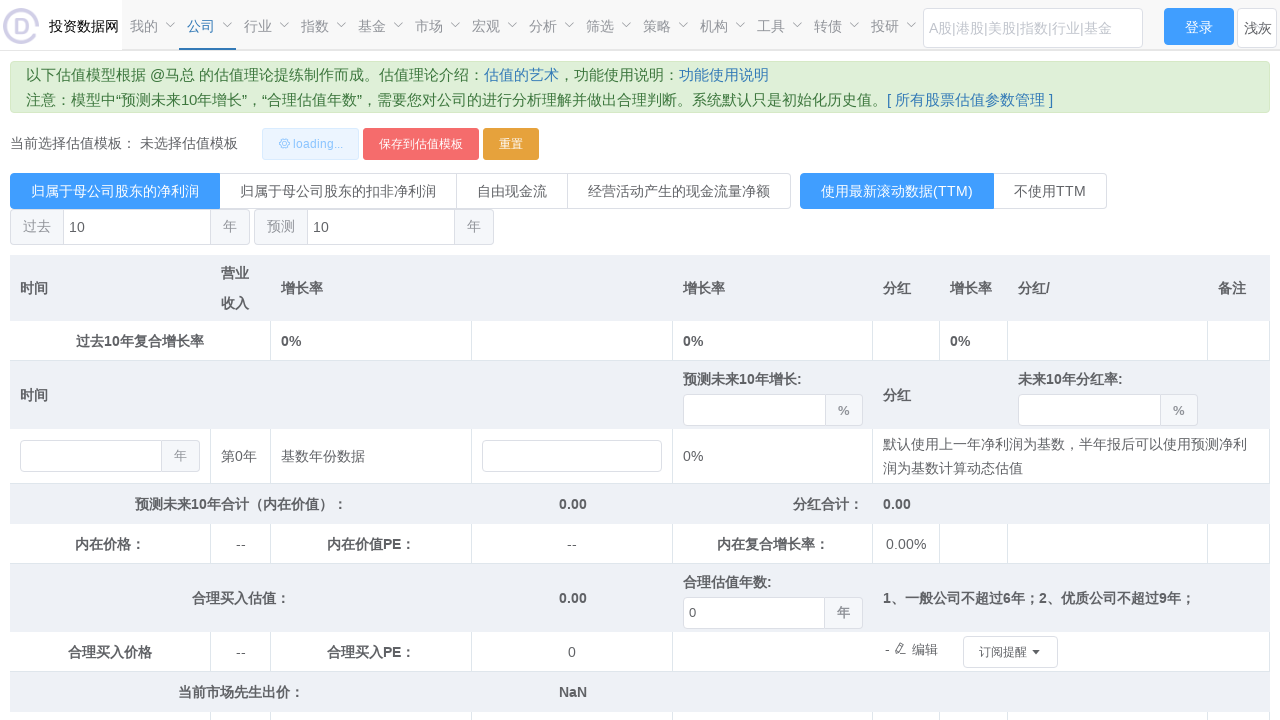

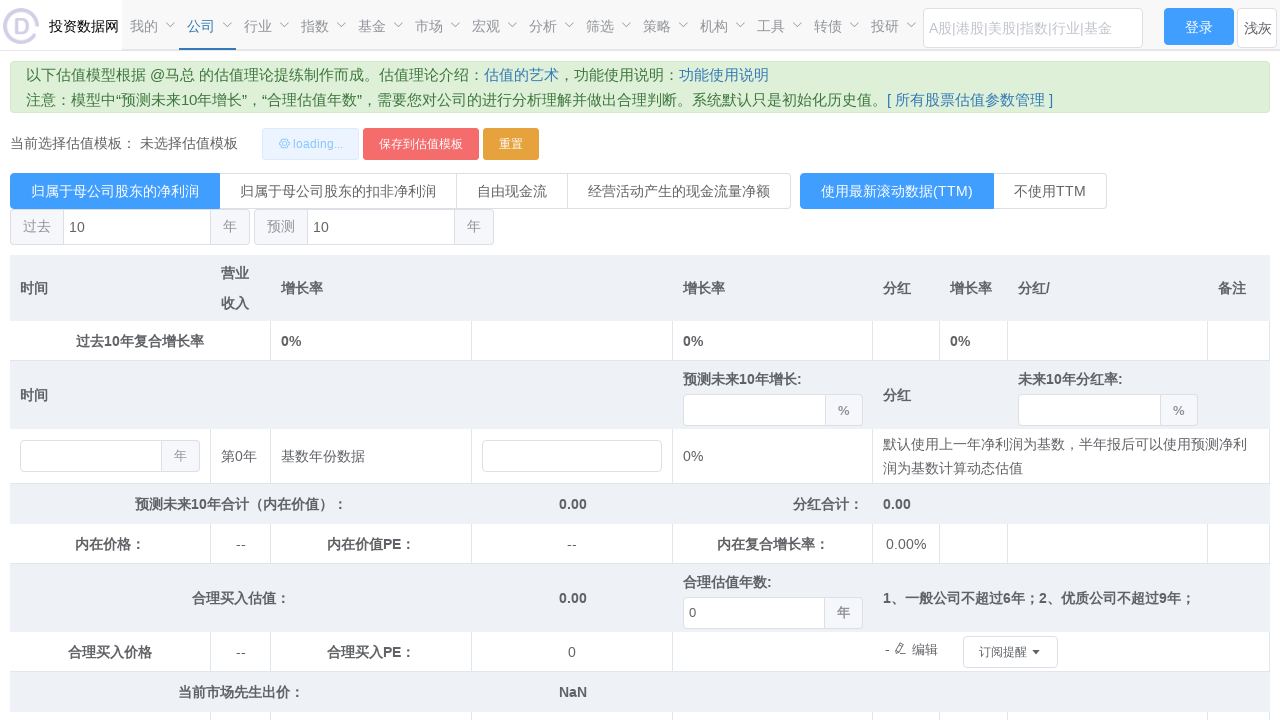